Tests checkbox functionality by ensuring both checkboxes are selected, clicking them if they are not already checked

Starting URL: https://the-internet.herokuapp.com/checkboxes

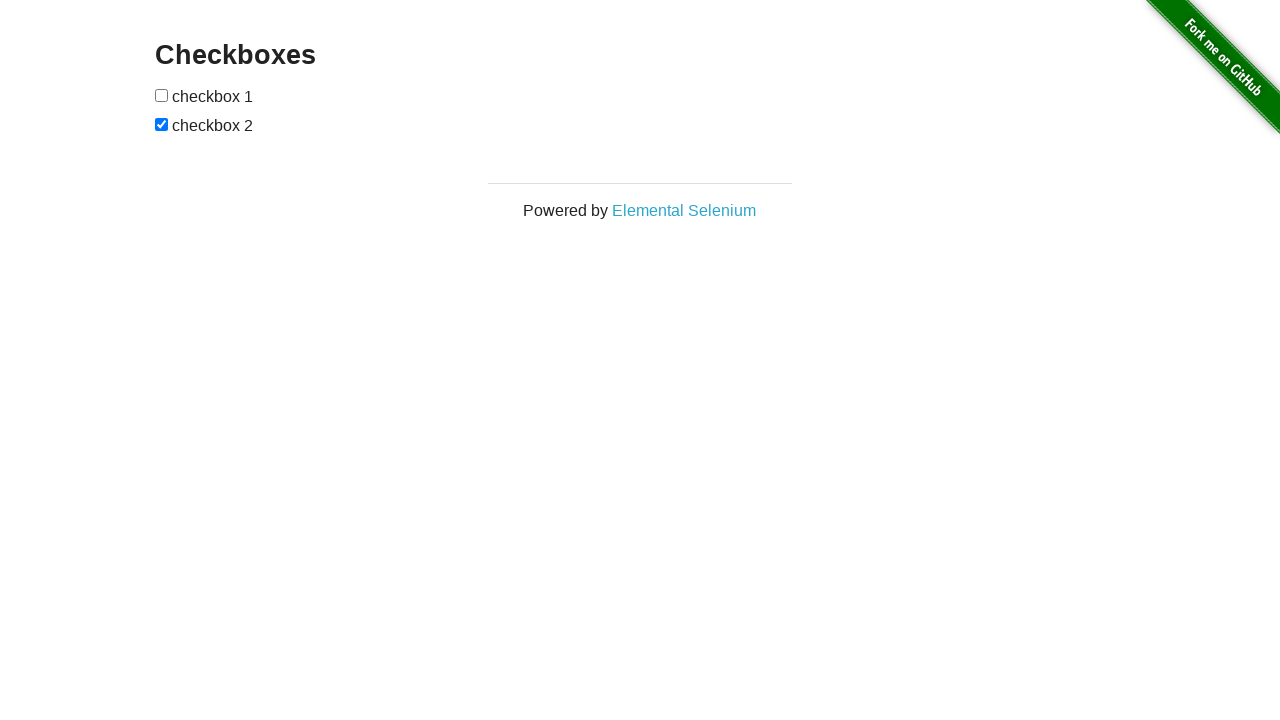

Located first checkbox element
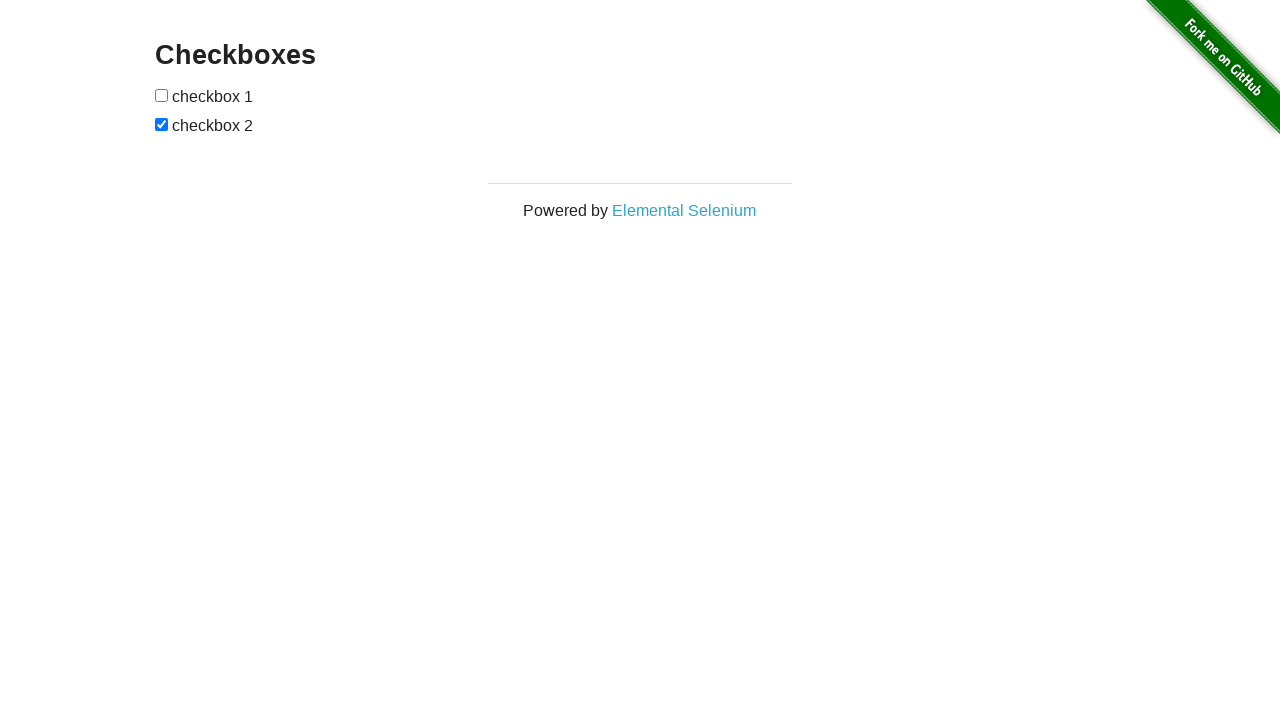

Located second checkbox element
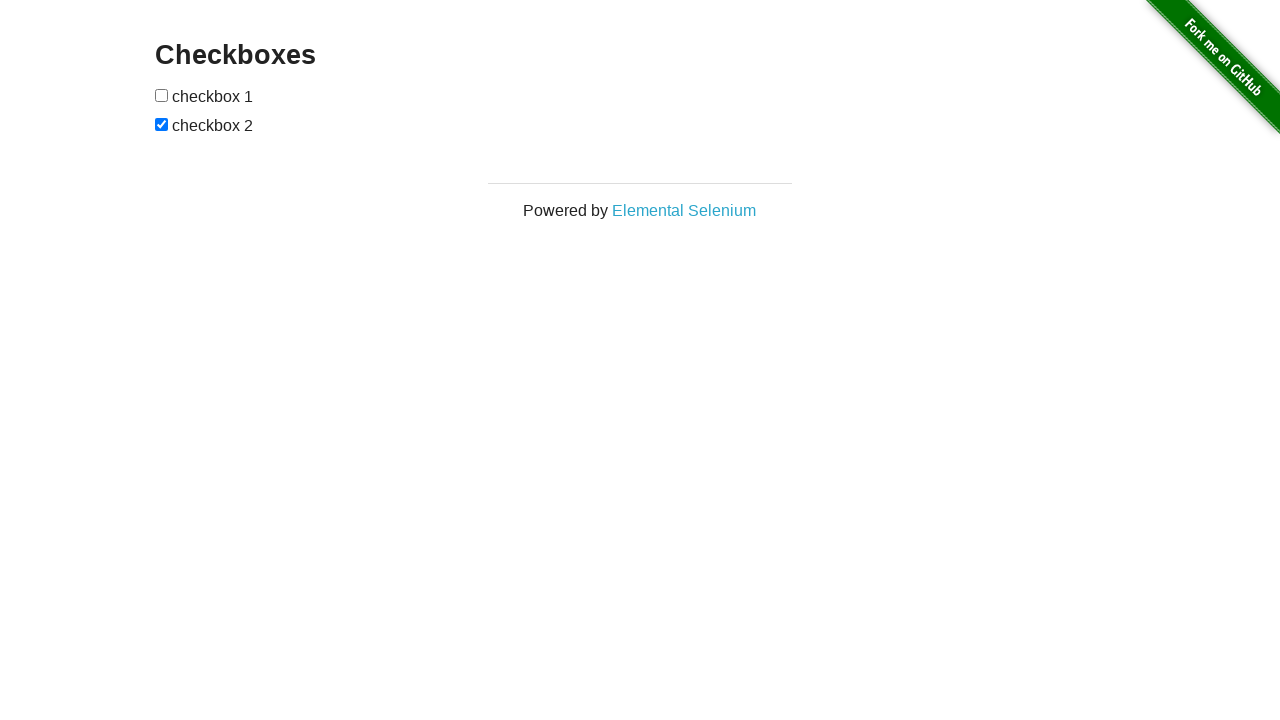

Checked first checkbox state - not selected
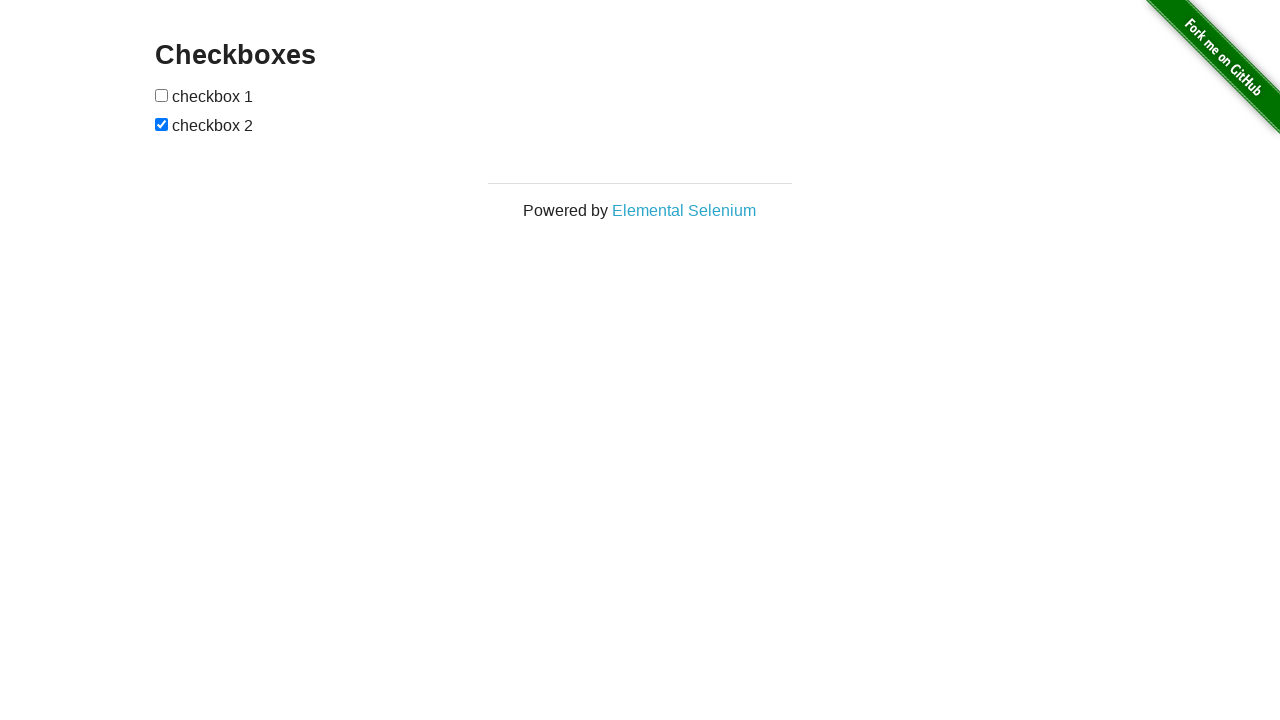

Clicked first checkbox to select it at (162, 95) on (//input[@type='checkbox'])[1]
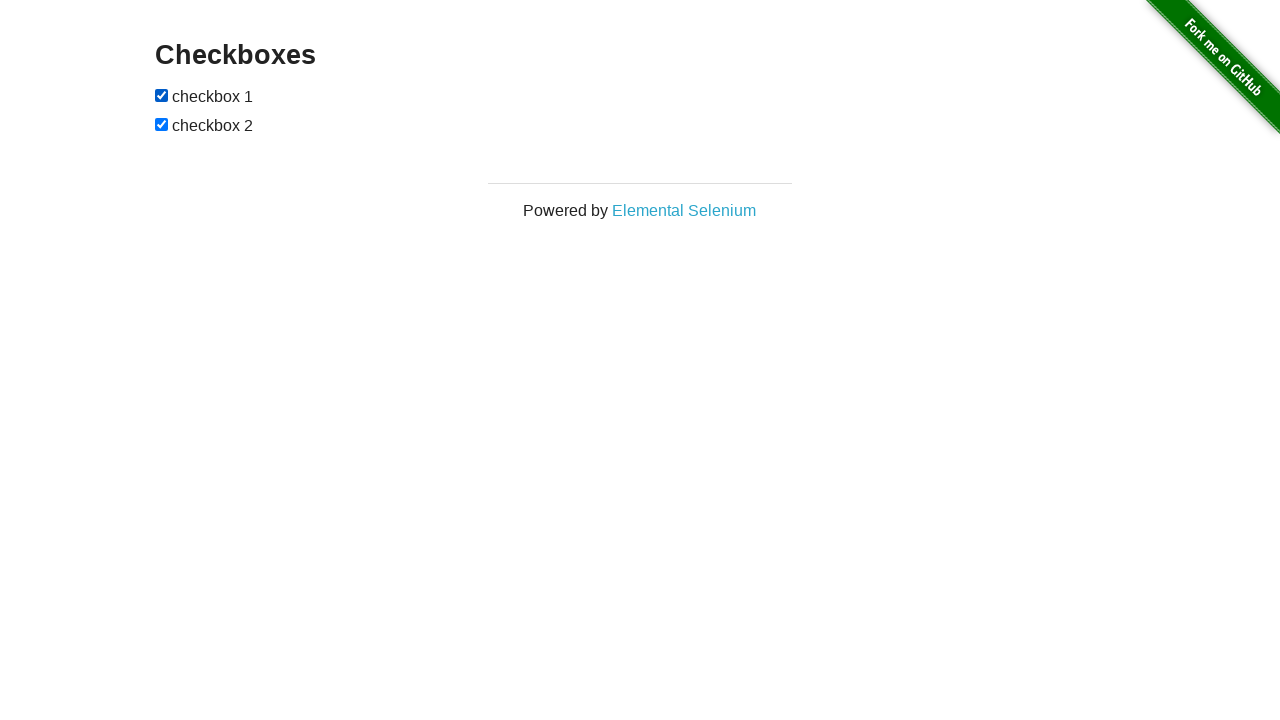

Checked second checkbox state - already selected
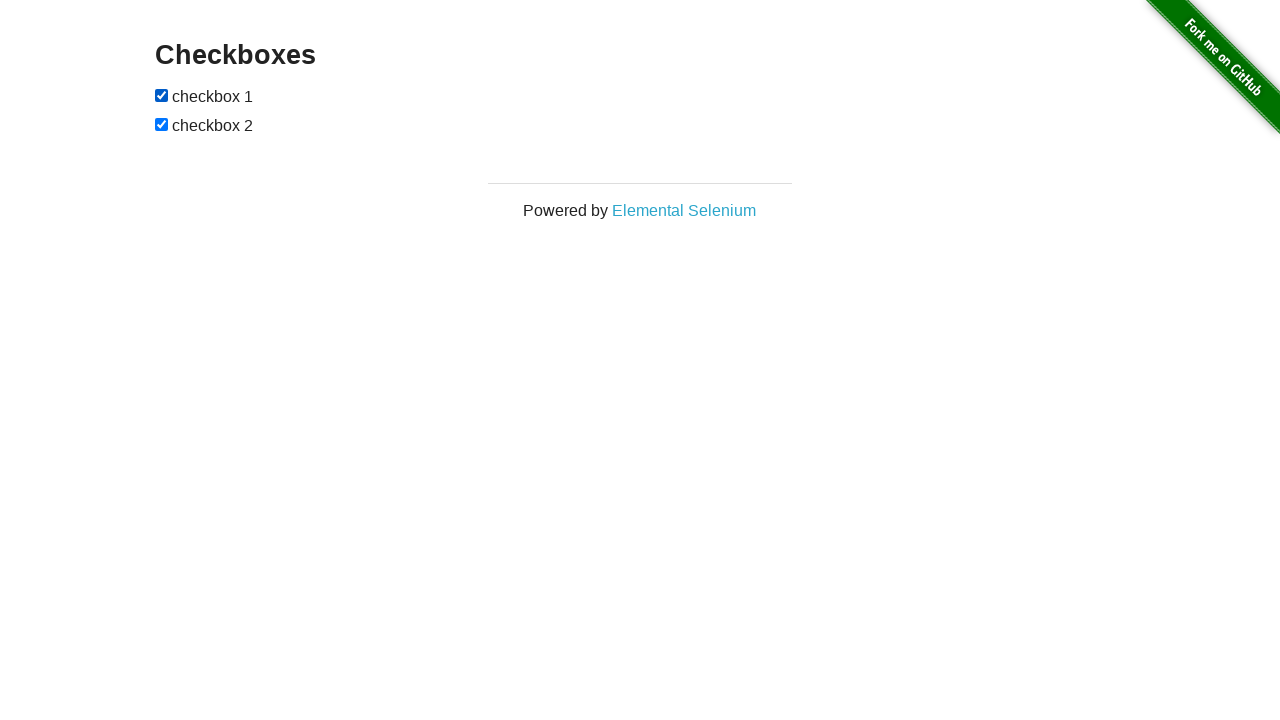

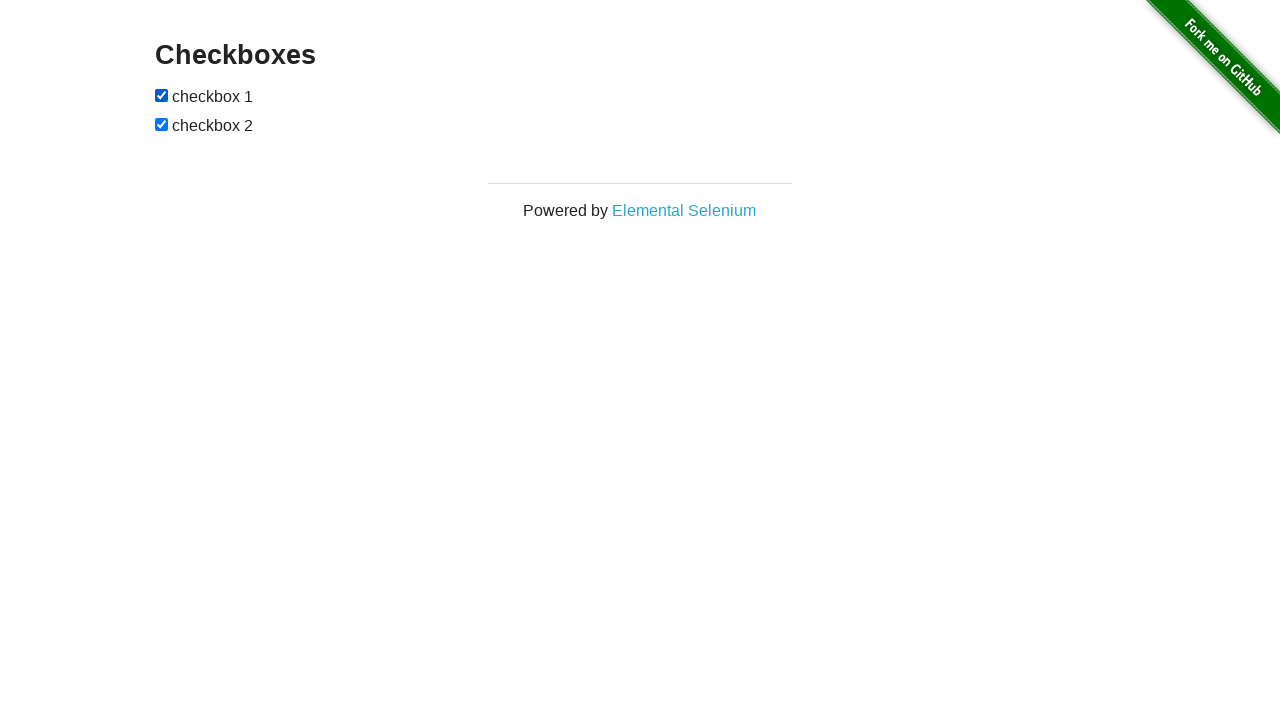